Tests JavaScript confirmation dialog by dismissing it and verifying the cancellation message

Starting URL: http://automationbykrishna.com

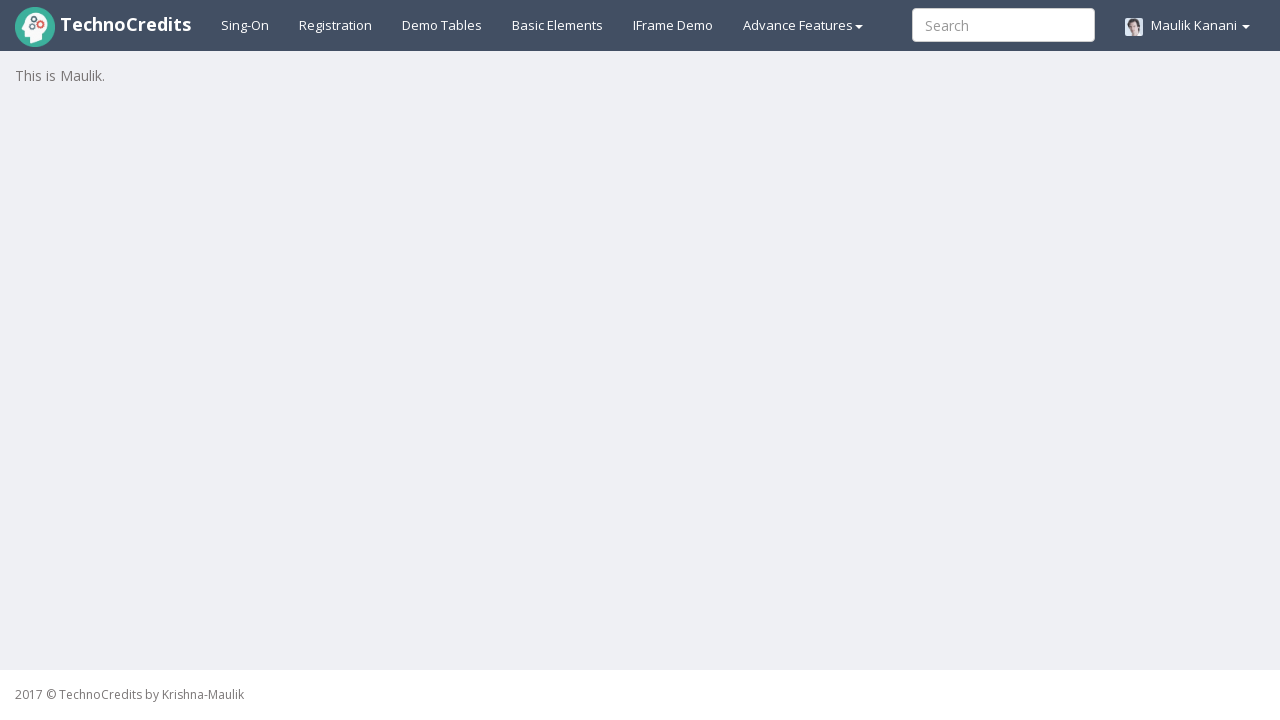

Clicked on Basic Elements tab at (558, 25) on #basicelements
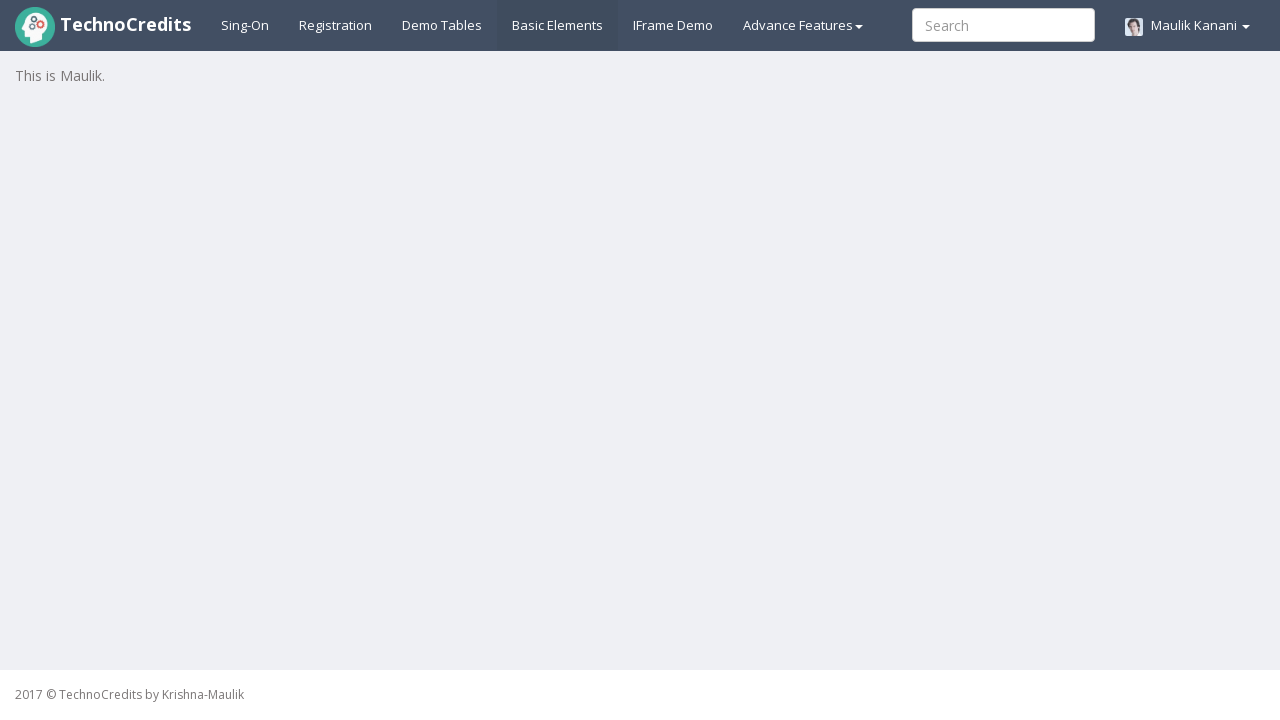

JavaScript Confirmation button became visible
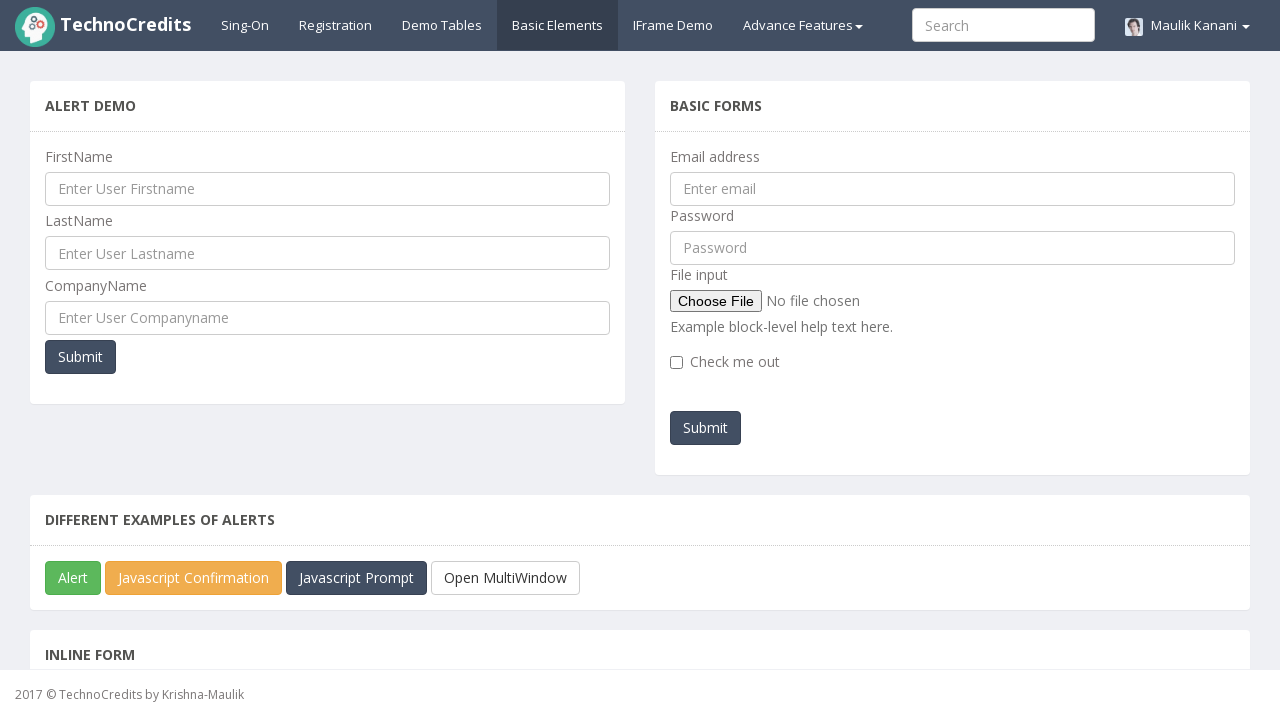

Clicked on JavaScript Confirmation button at (194, 578) on #javascriptConfirmBox
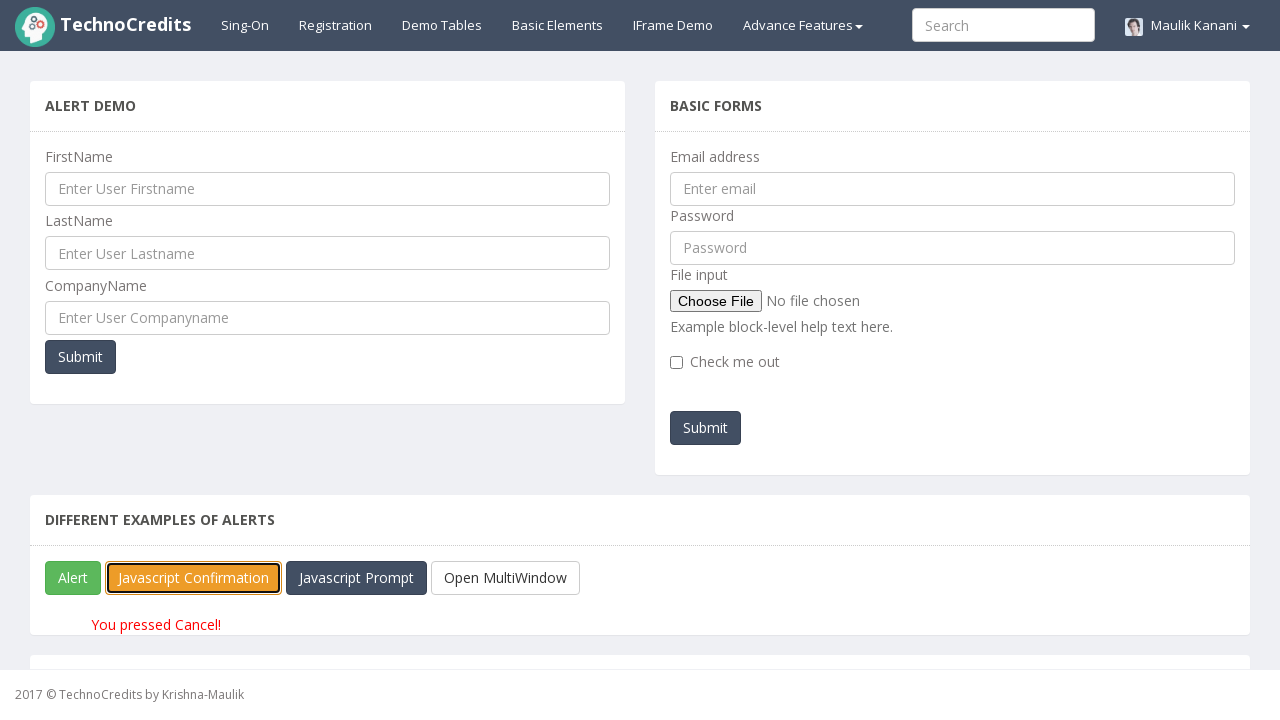

Dismissed the JavaScript confirmation dialog
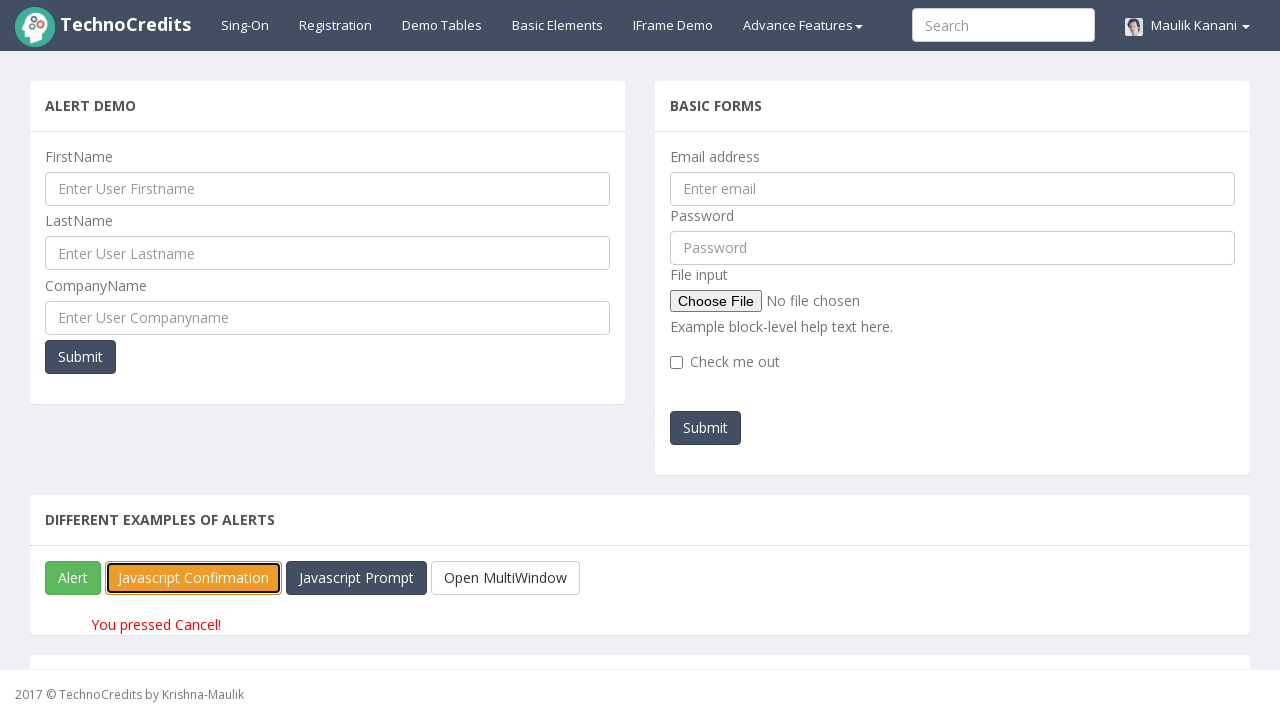

Cancellation message appeared on the page
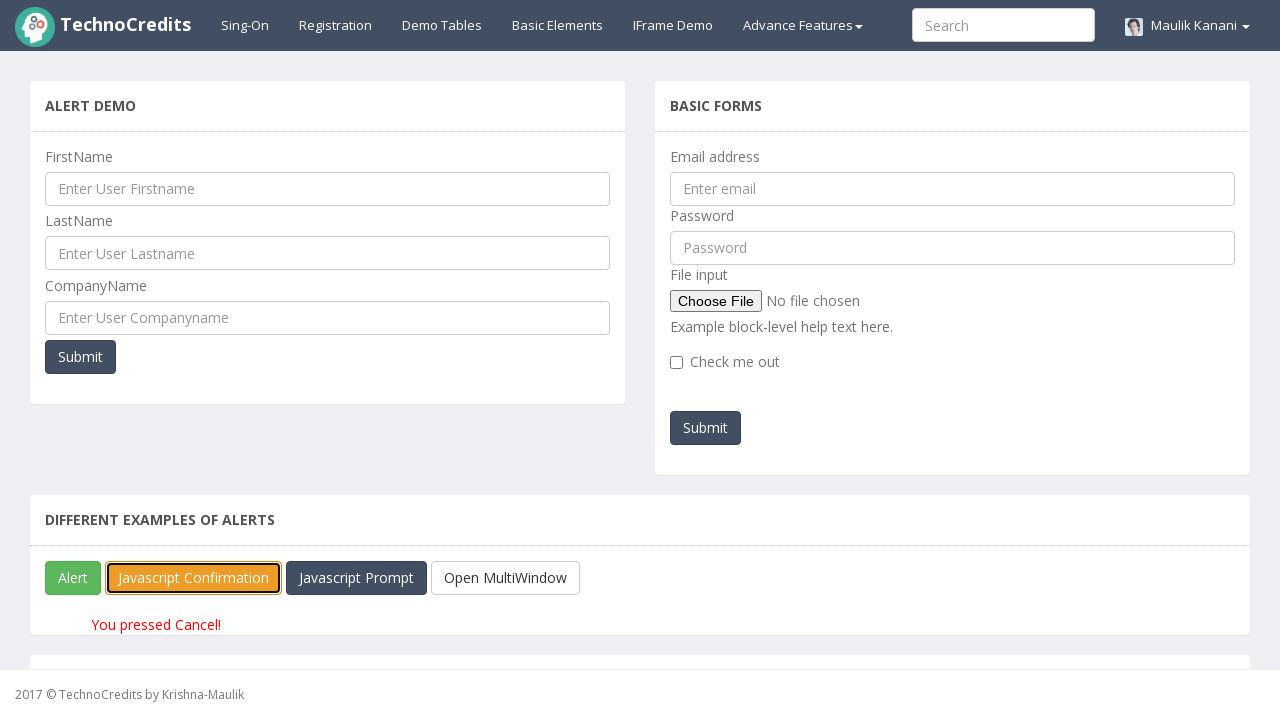

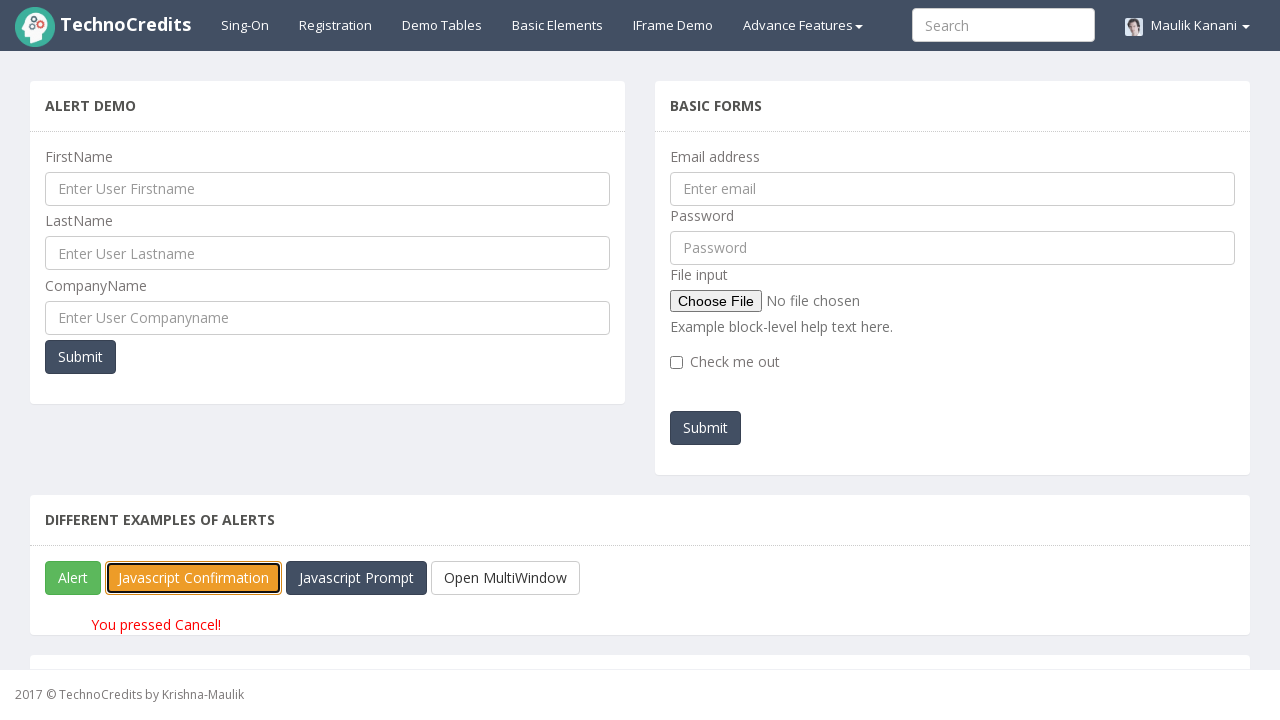